Navigates to the Kerala PSC answer key page and clicks on the first answer key link in the table

Starting URL: https://www.keralapsc.gov.in/answerkey_omrexams

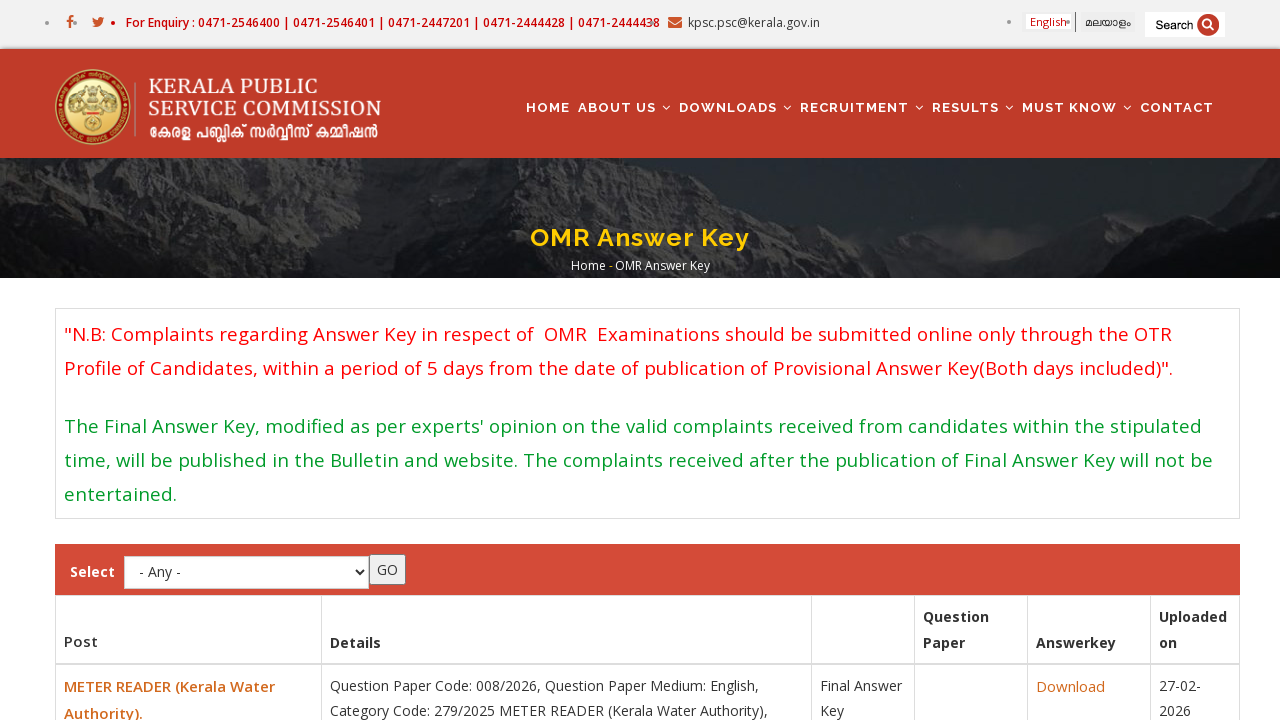

Navigated to Kerala PSC answer key page
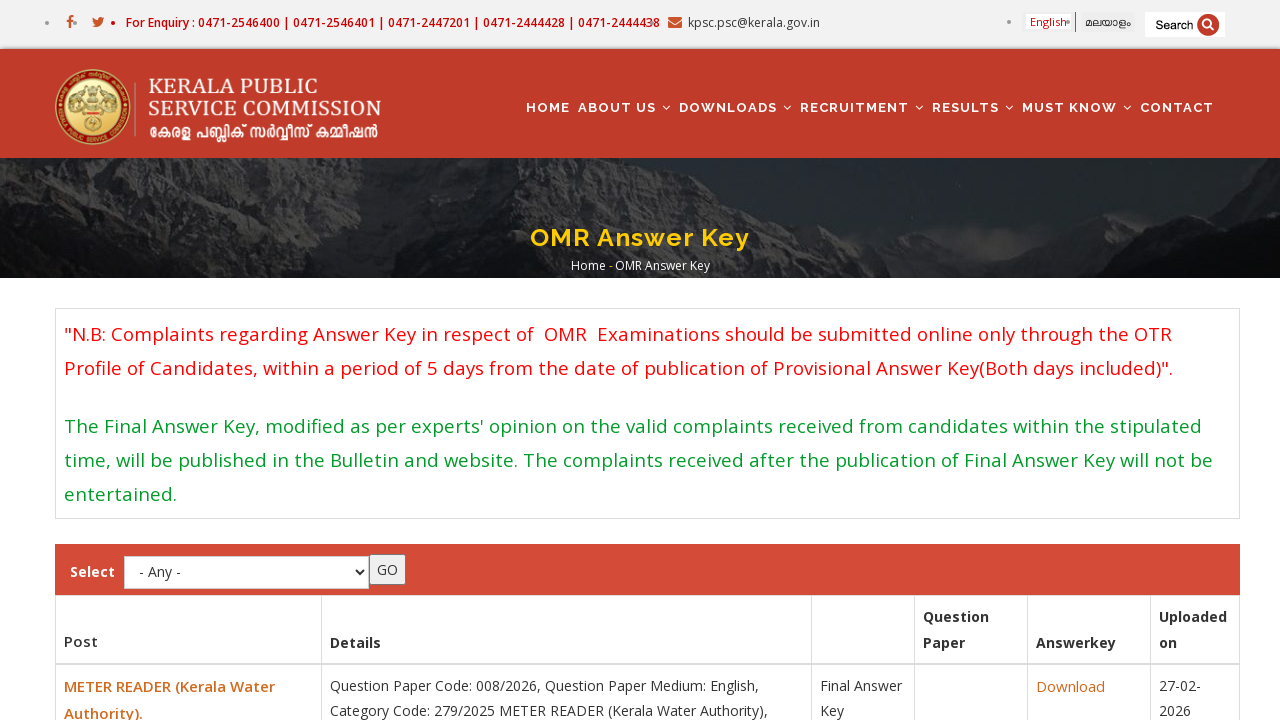

Answer key table loaded
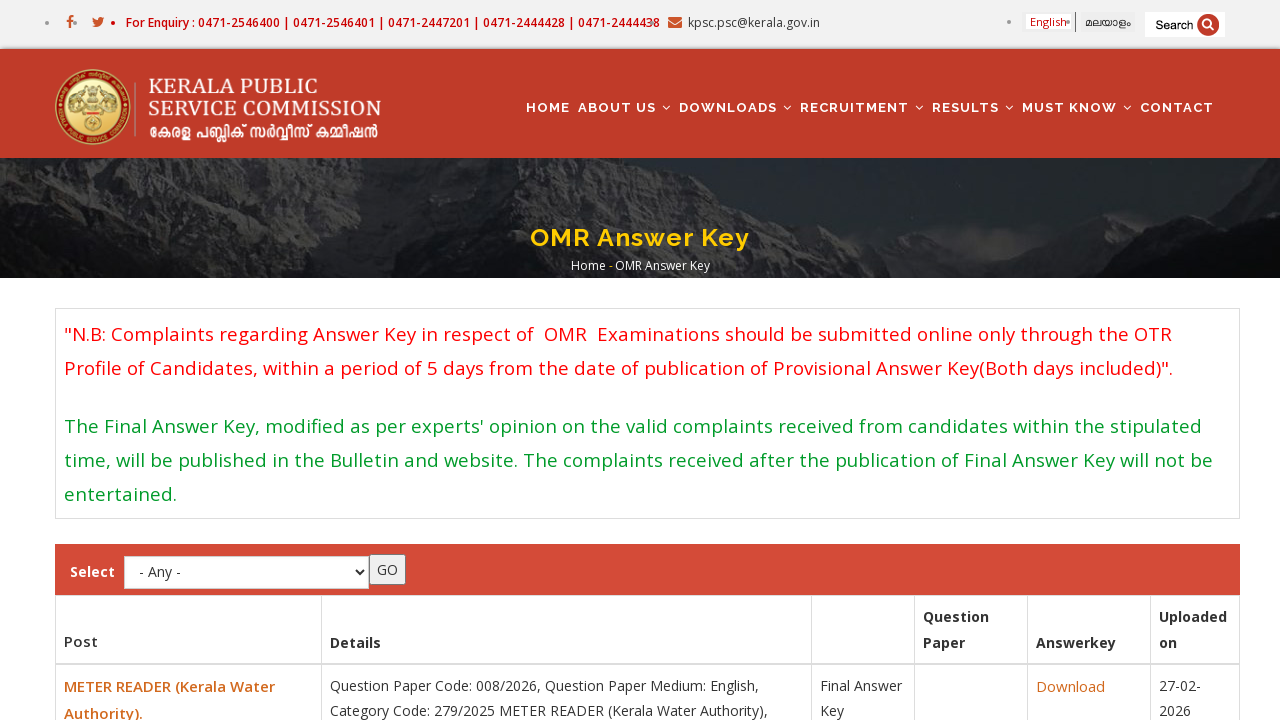

Clicked on the first answer key link in the table at (170, 684) on xpath=//table[@class='cols-6']/tbody/tr[1]/td[1]/a[1]
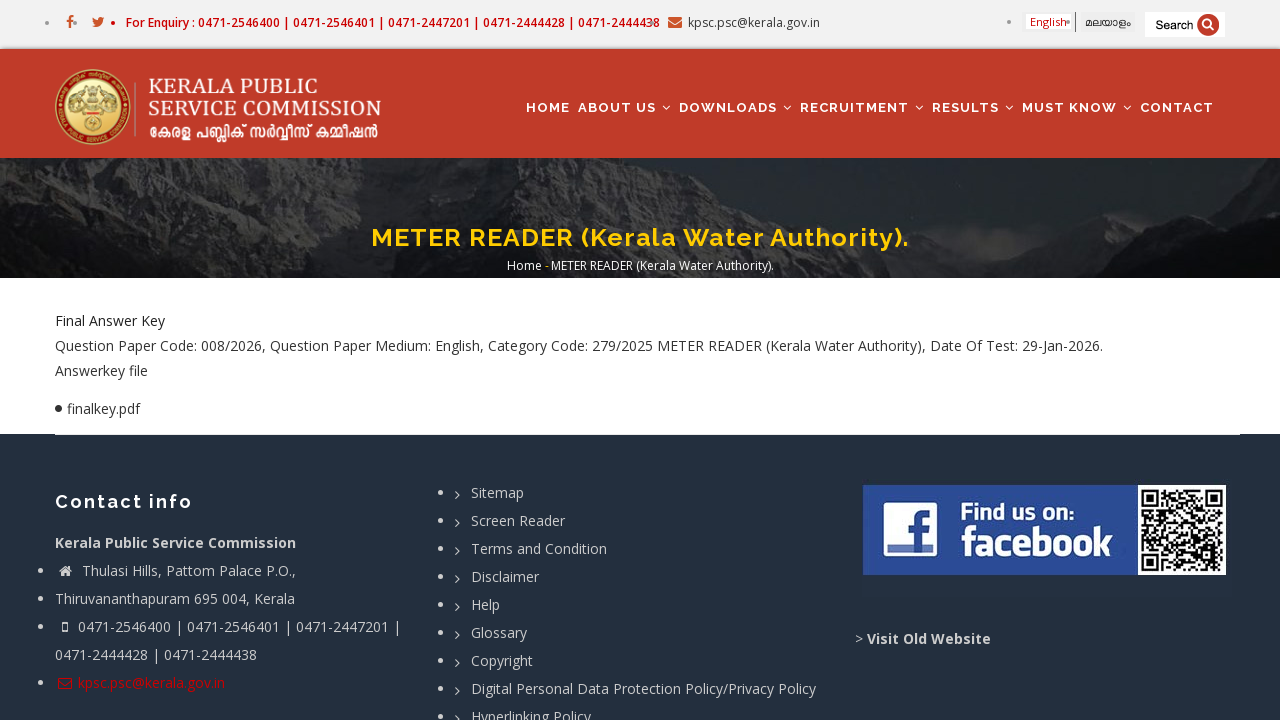

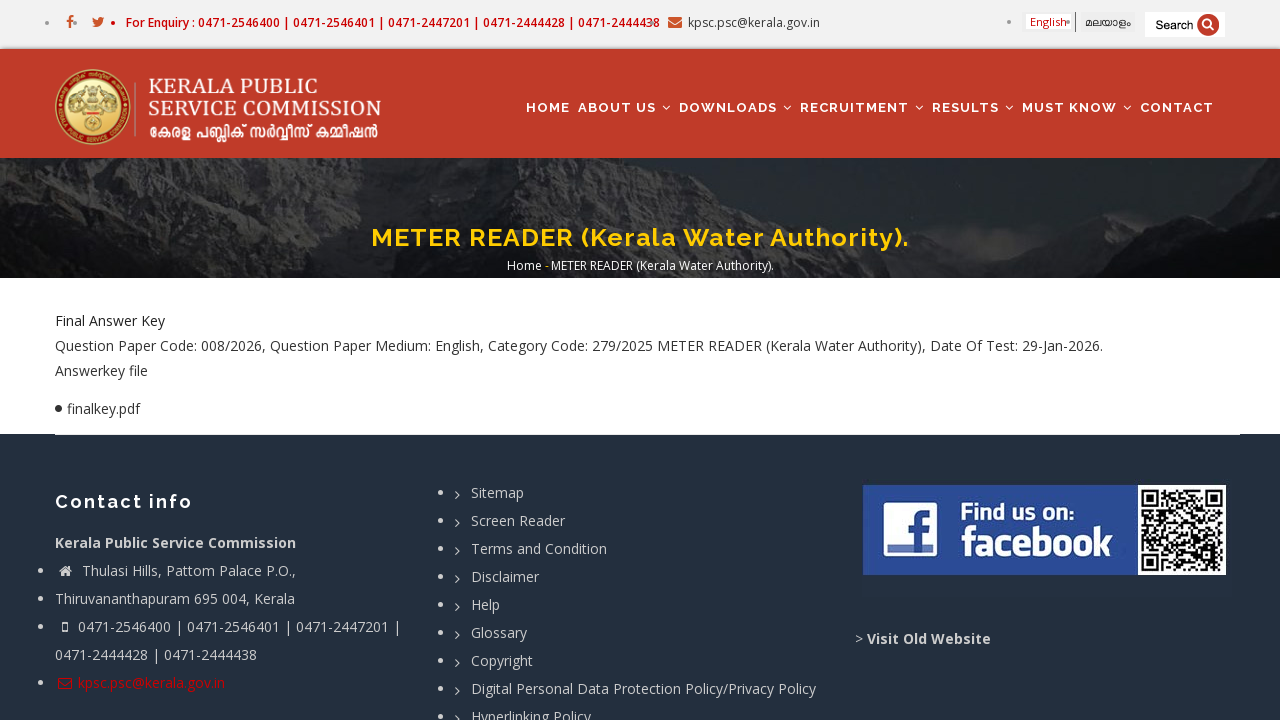